Tests the product catalog by navigating to the Laptops category and verifying that laptop products are displayed on the page.

Starting URL: https://www.demoblaze.com/index.html

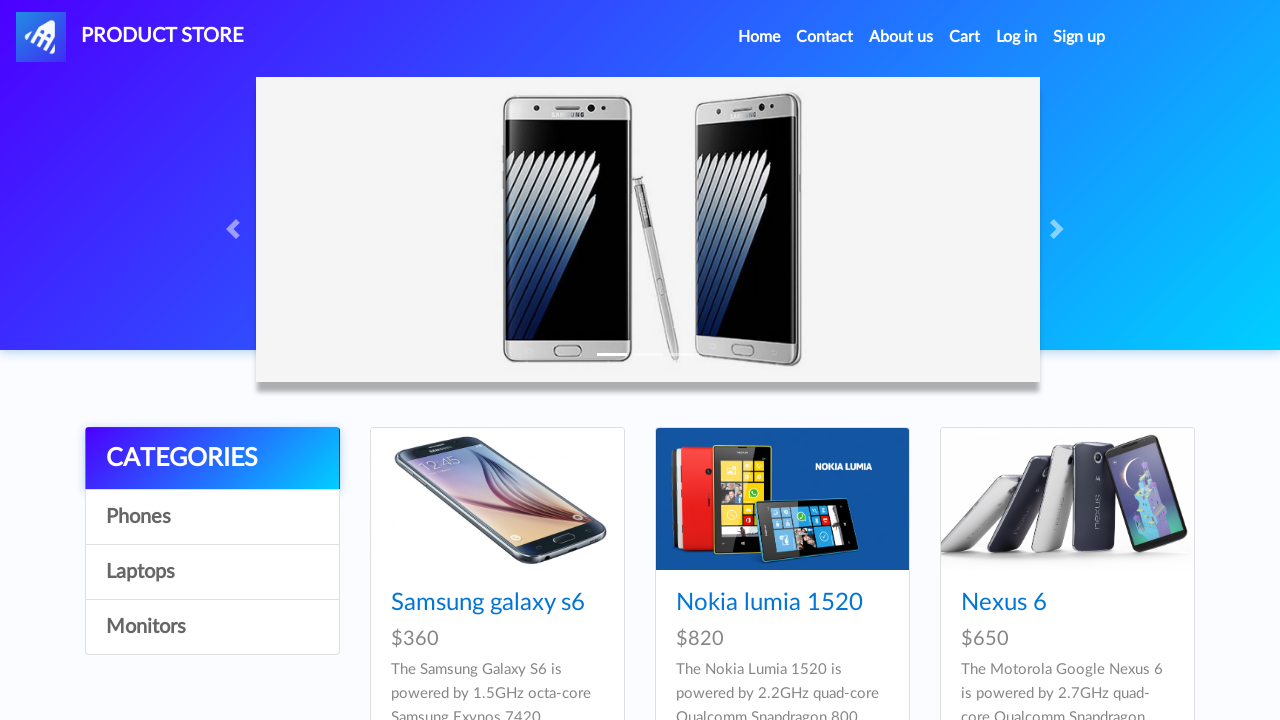

Clicked on Laptops category link at (212, 572) on a:has-text('Laptops')
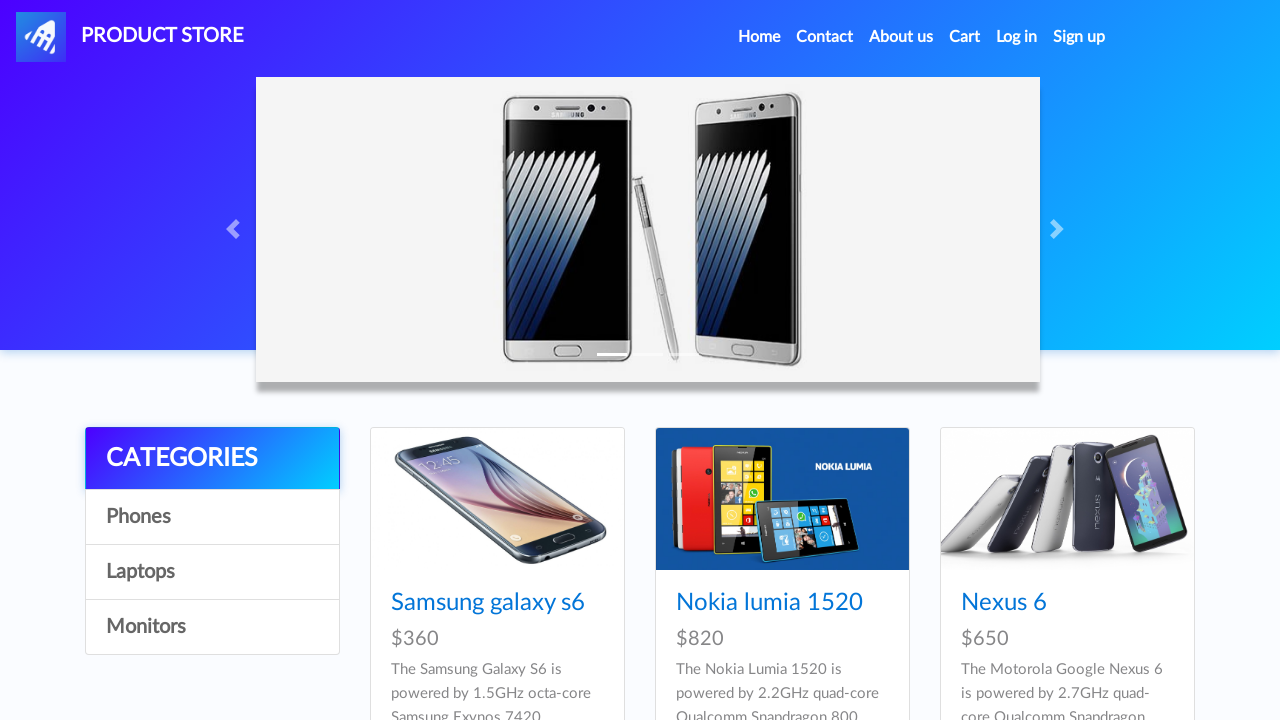

Waited 1000ms for products to load via AJAX
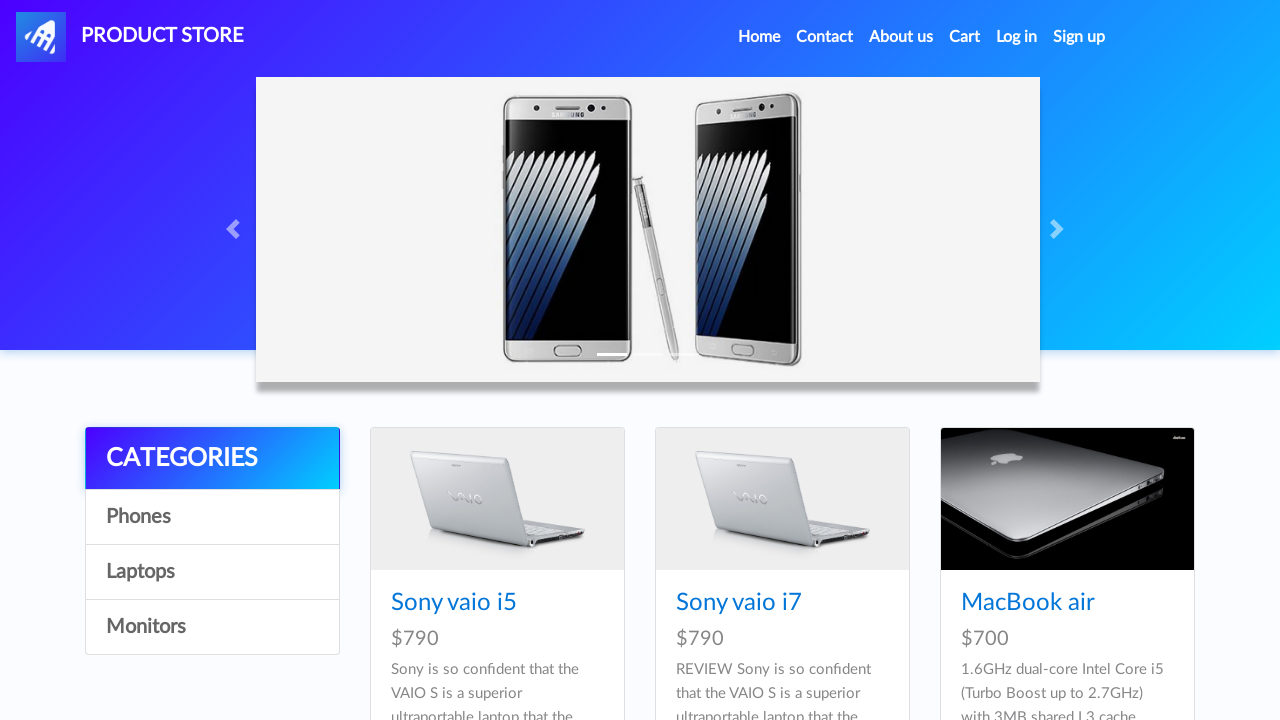

Product card titles became visible
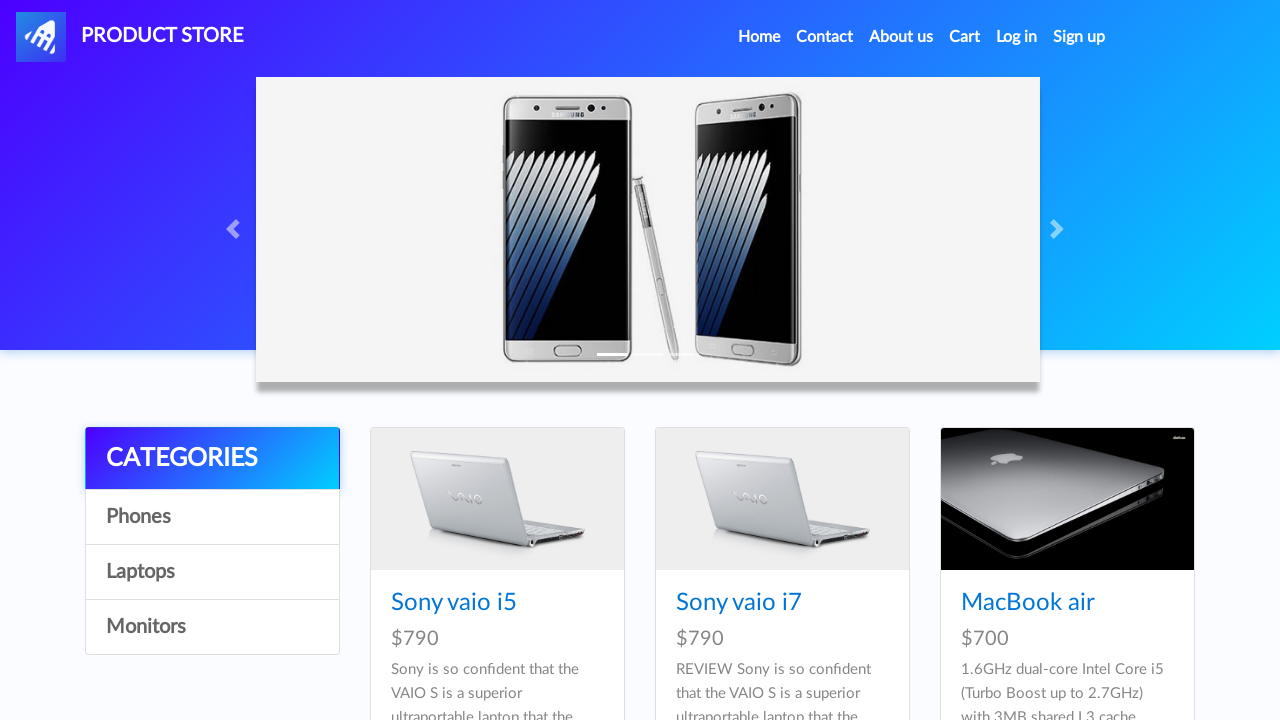

Verified laptop products are displayed on the page
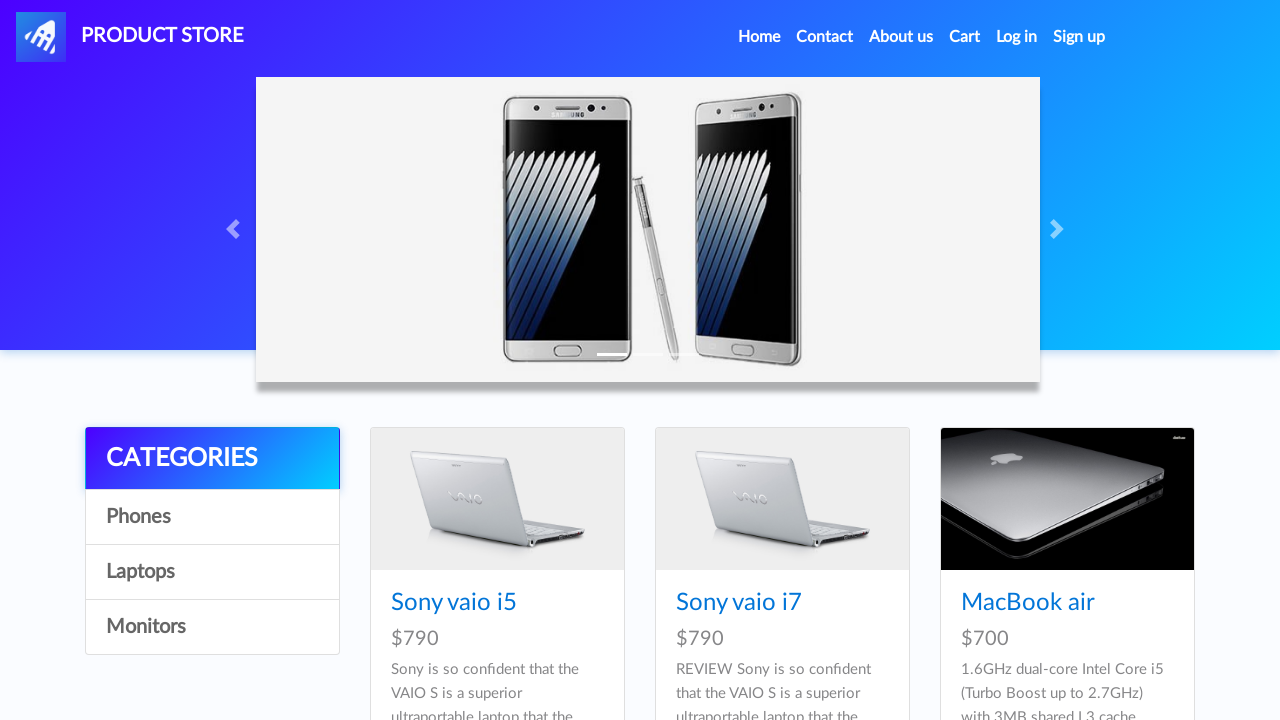

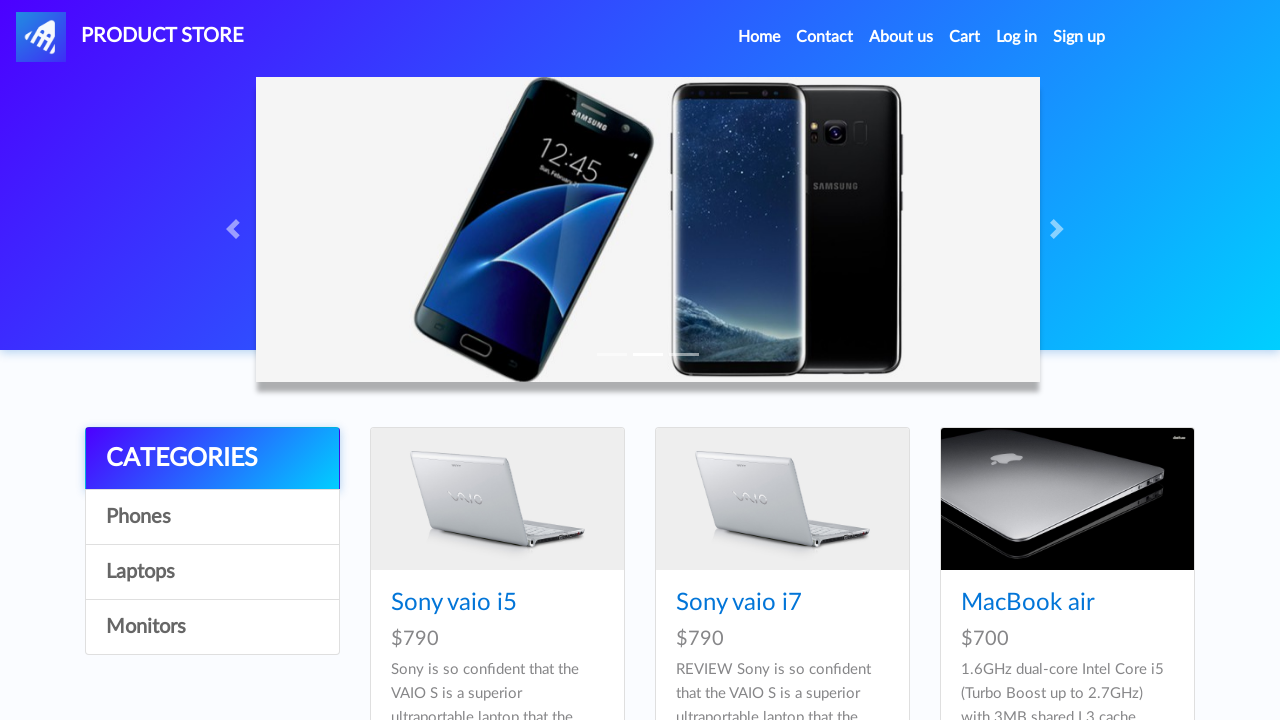